Tests the jQuery UI datepicker widget by switching to the demo iframe and entering a date value into the datepicker input field

Starting URL: https://jqueryui.com/datepicker/

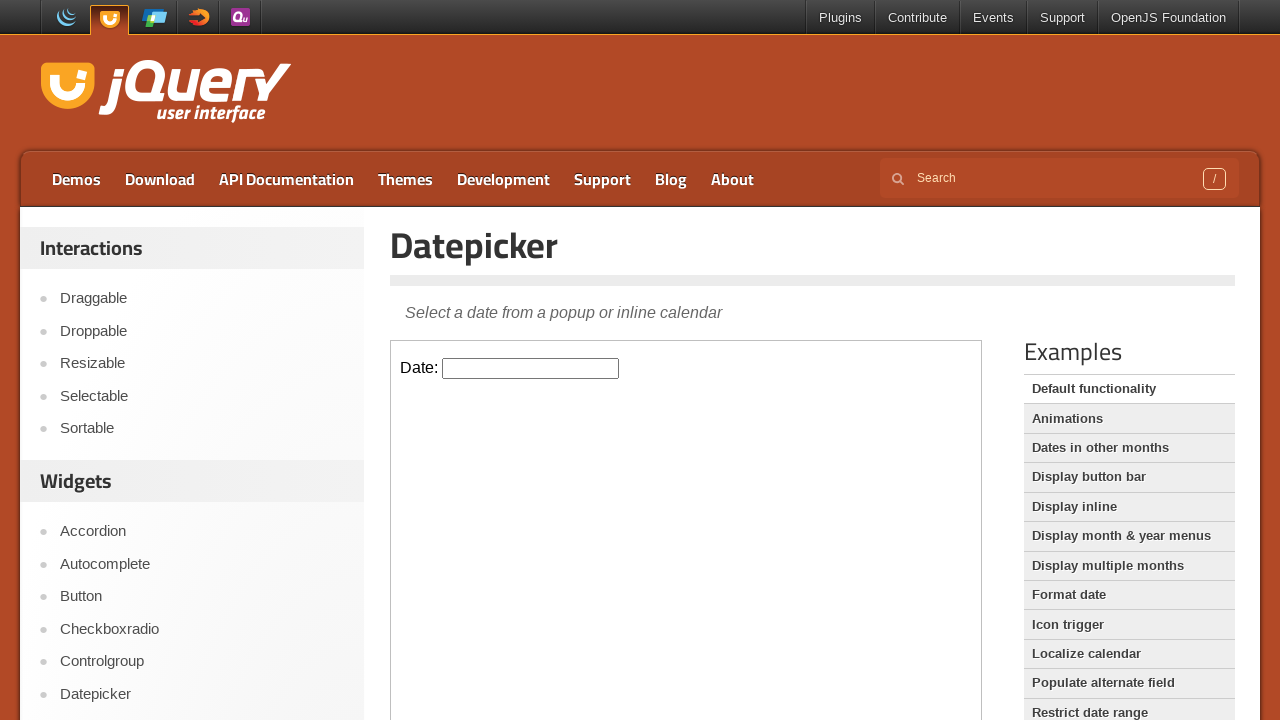

Switched to the first demo iframe on the jQuery UI datepicker page
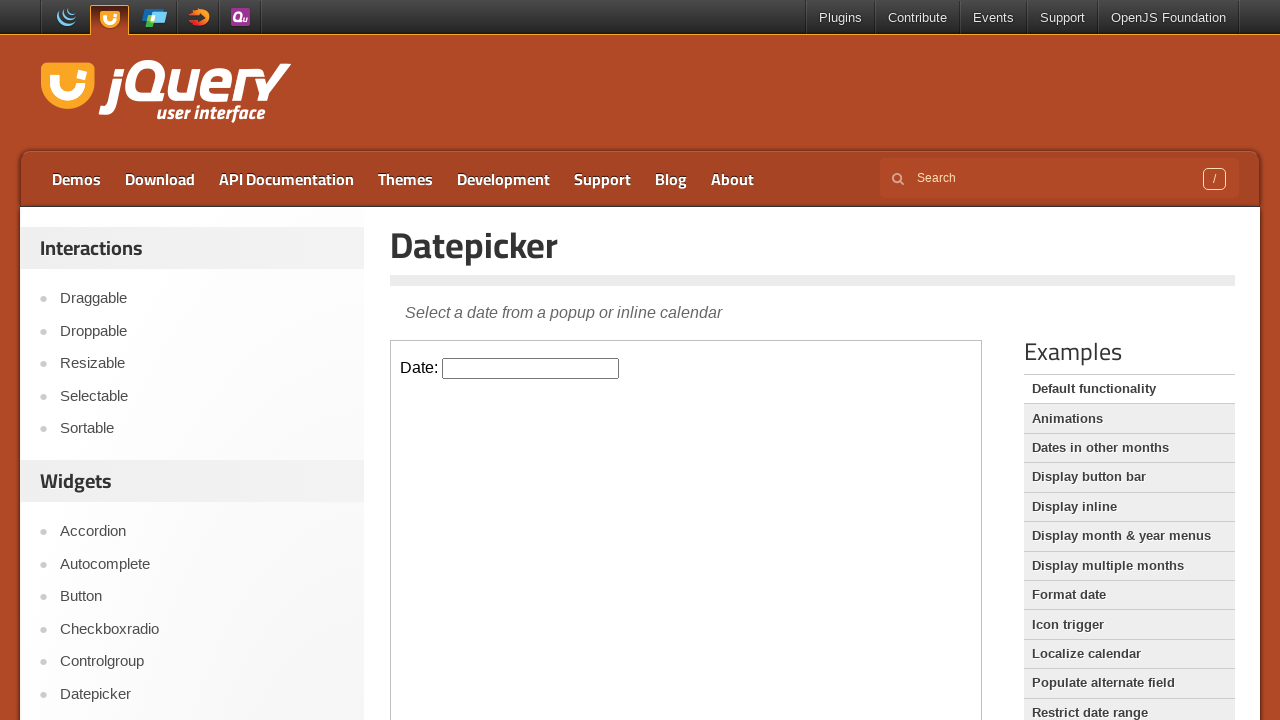

Entered date '03/15/2024' into the datepicker input field on iframe >> nth=0 >> internal:control=enter-frame >> #datepicker
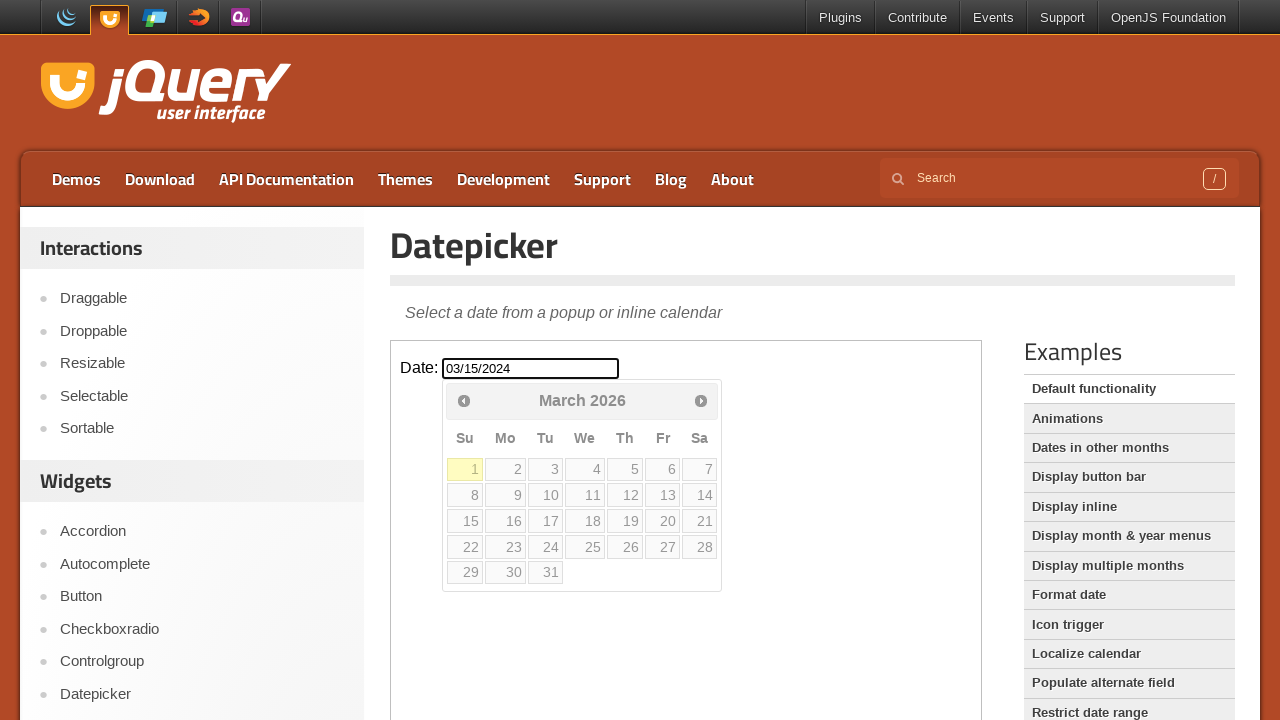

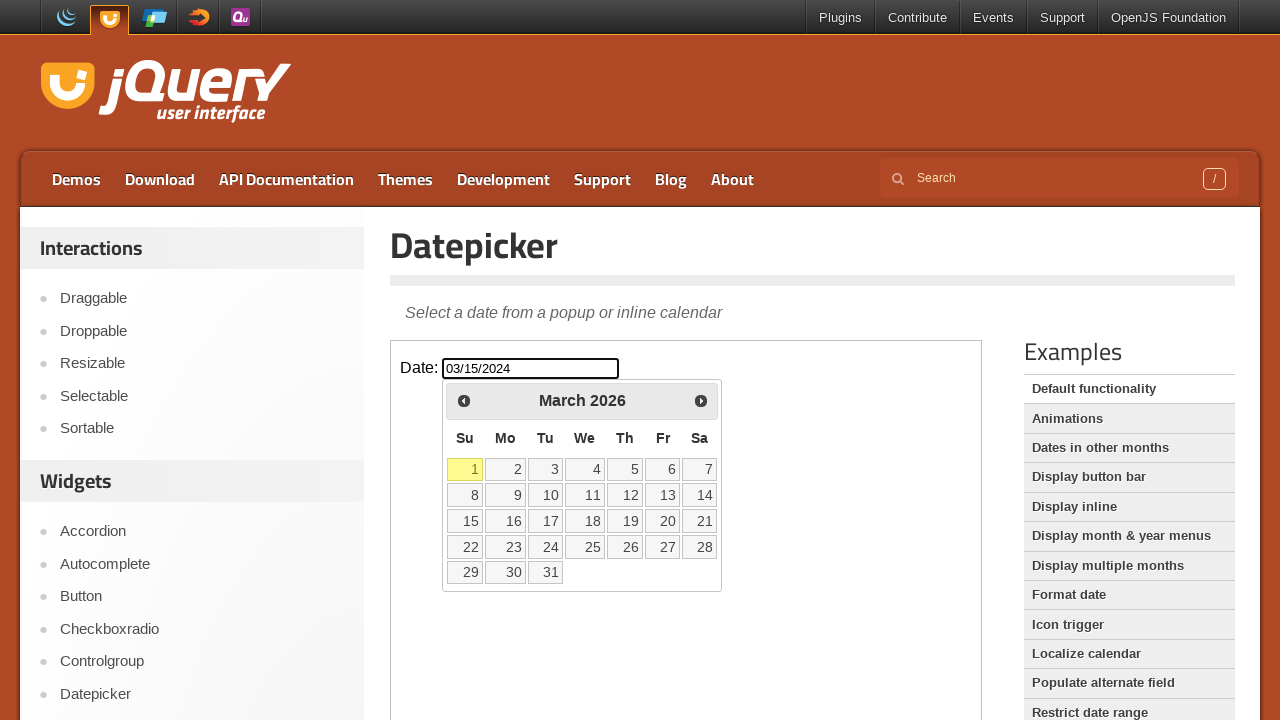